Tests hover functionality by hovering over an avatar image and verifying that additional user information (figcaption) becomes visible.

Starting URL: http://the-internet.herokuapp.com/hovers

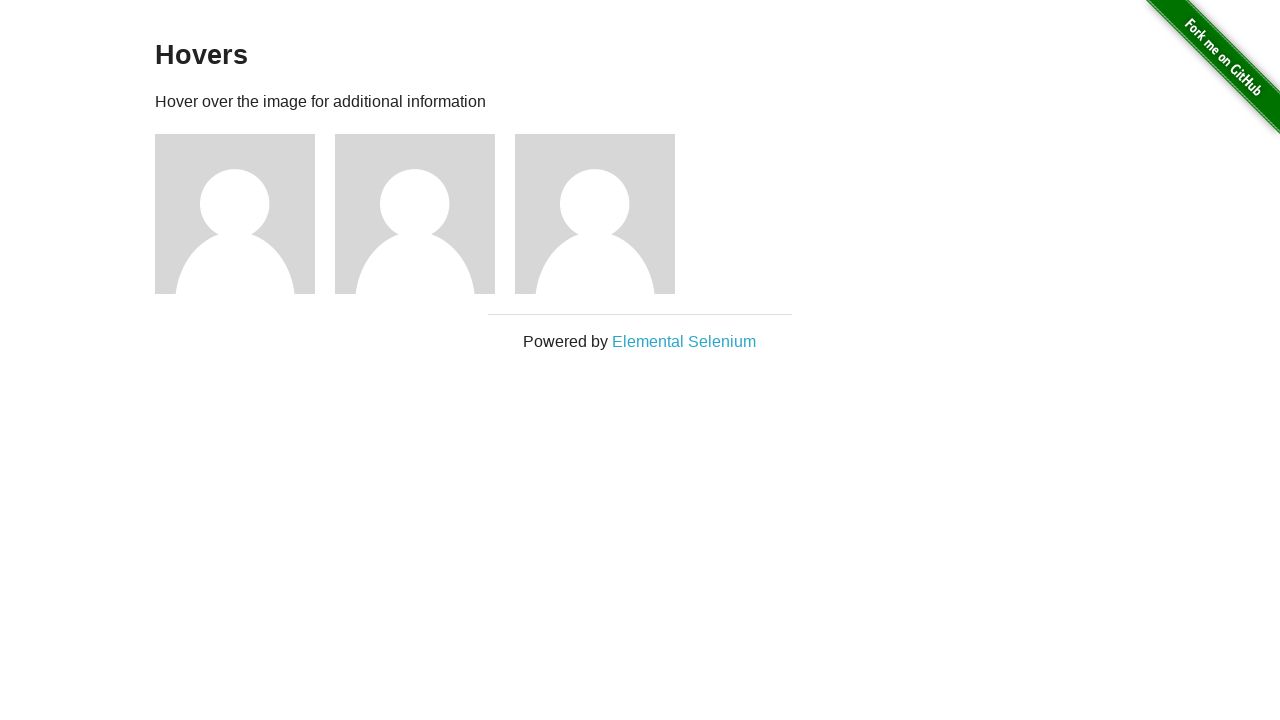

Hovered over the first avatar element at (245, 214) on .figure >> nth=0
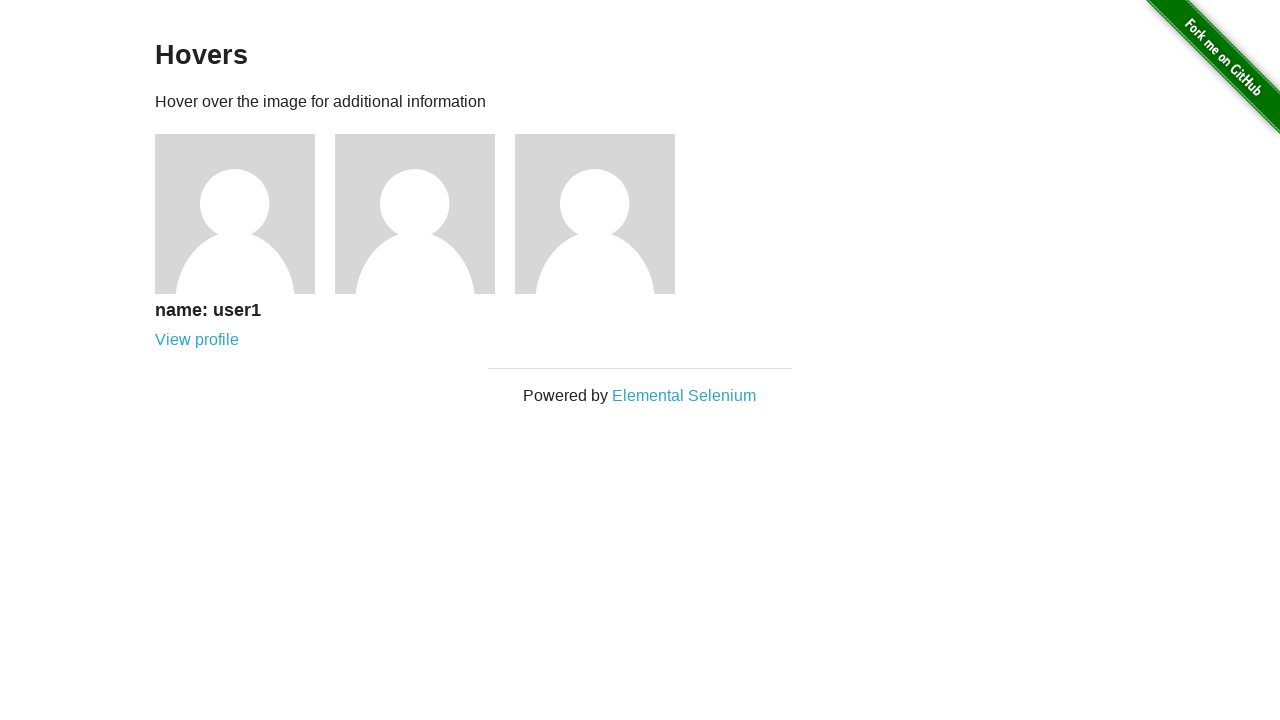

Figcaption element became visible after hover
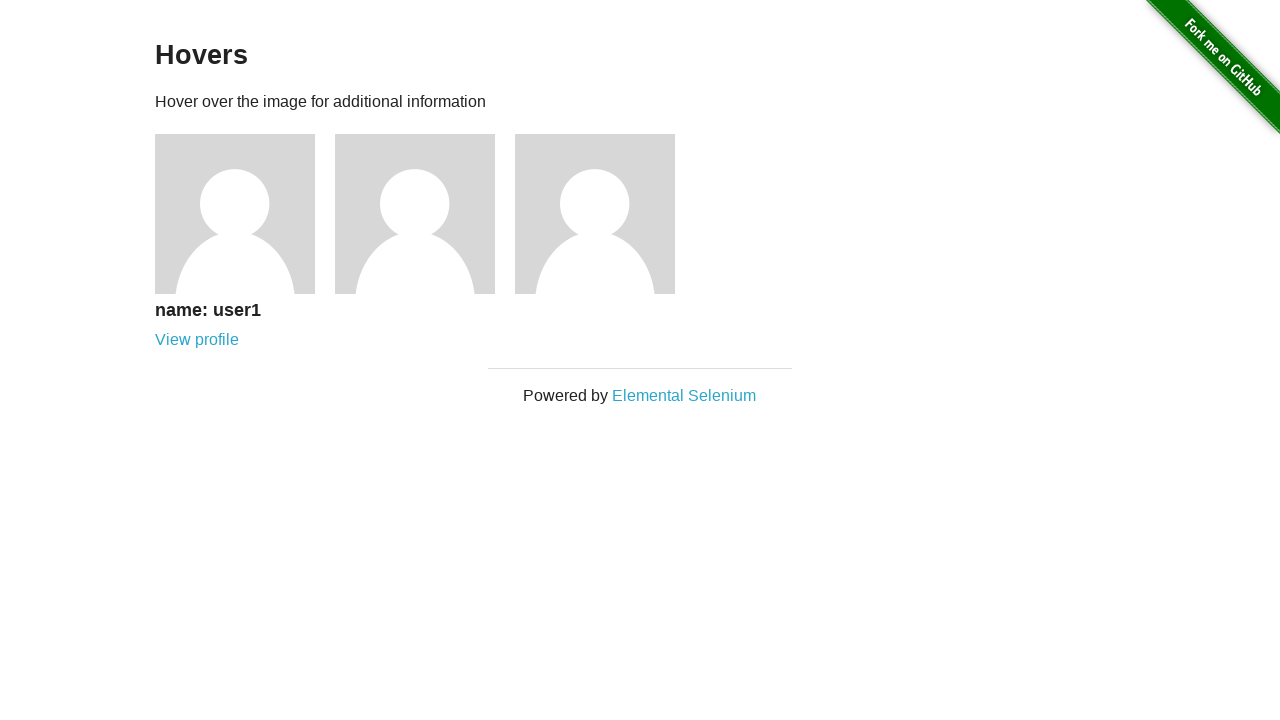

Verified that figcaption is visible
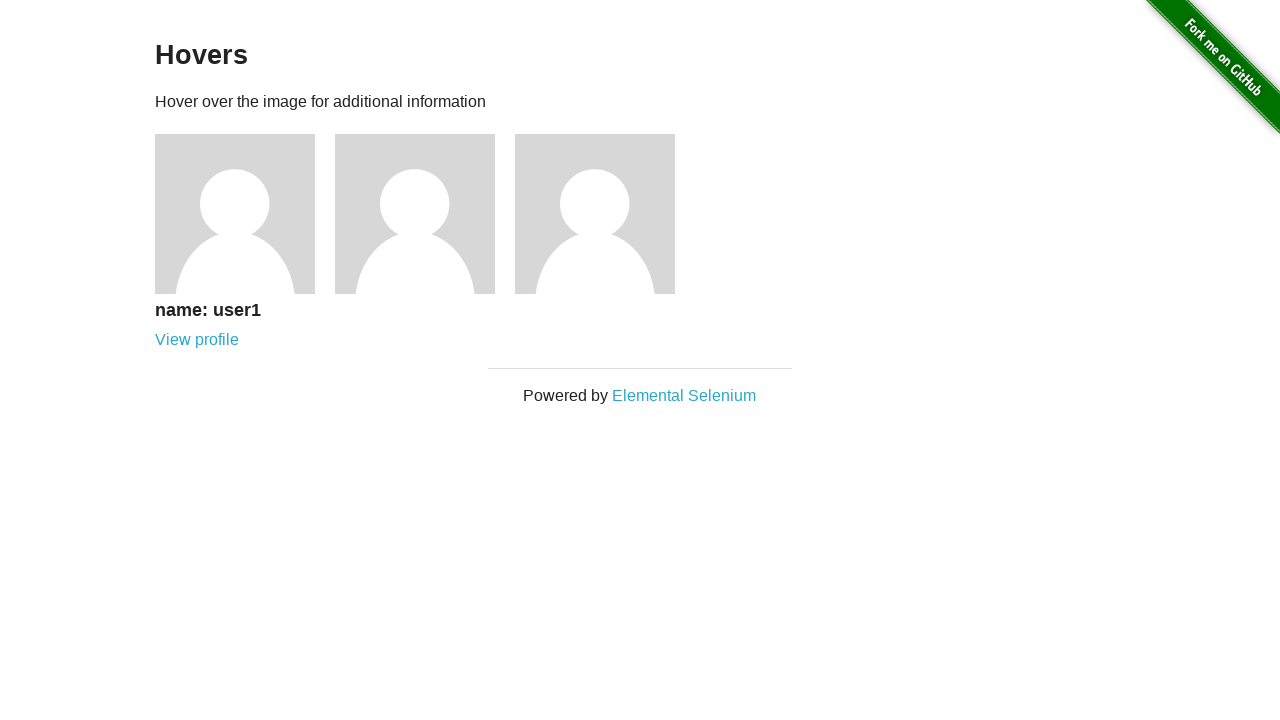

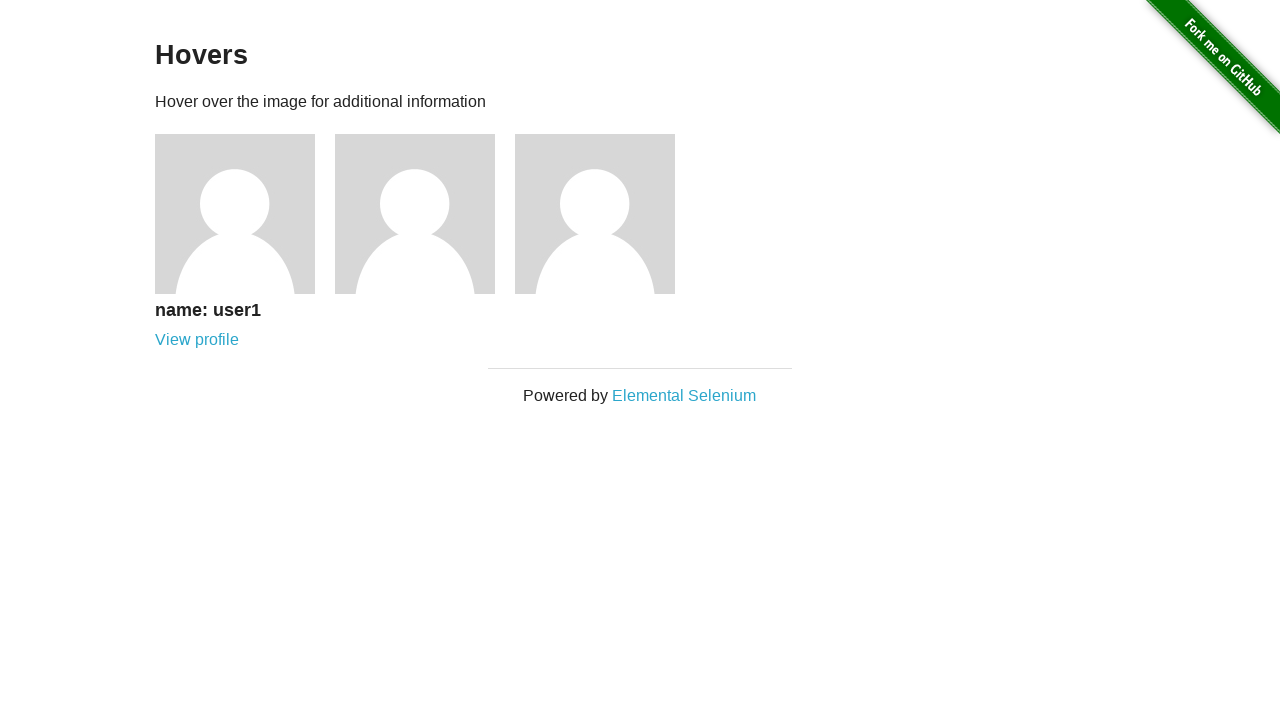